Tests navigation to the Estate Planning page by hovering over the Financial Planning menu and clicking the Estate Planning option, then verifies the descriptive text on the page.

Starting URL: https://northwesternmutual.com

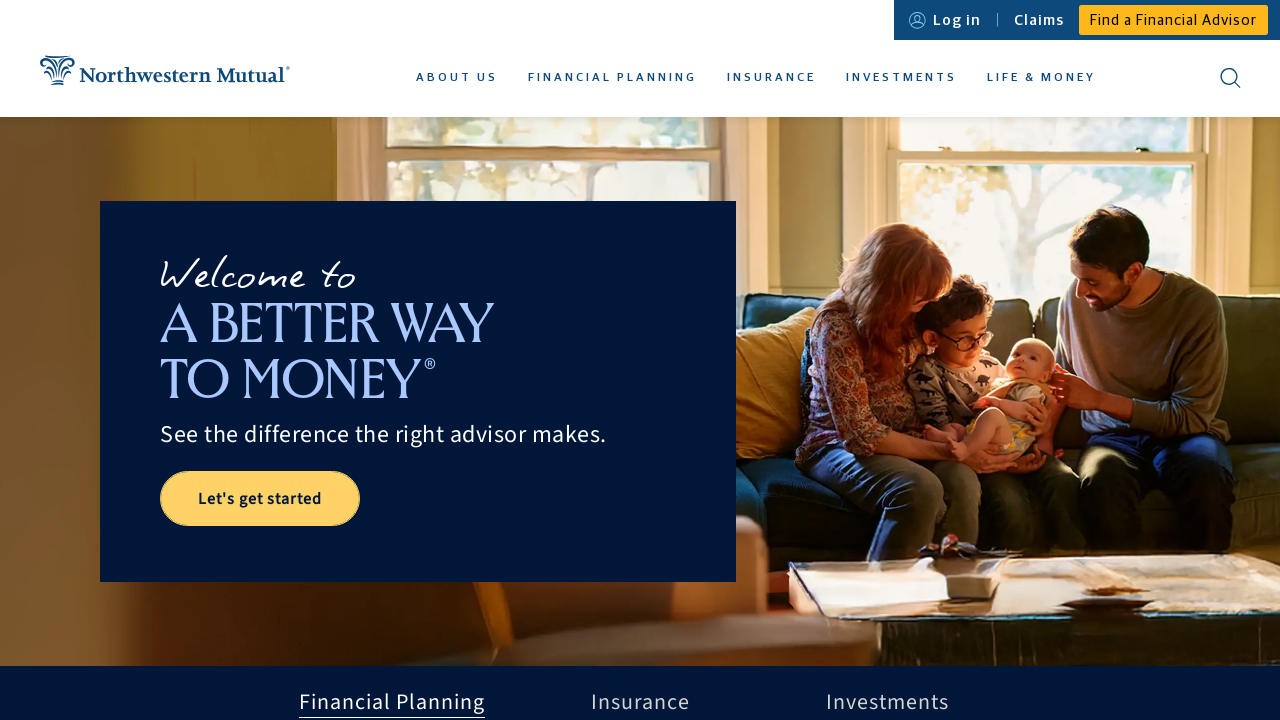

Hovered over Financial Planning menu item at (612, 78) on xpath=//*[@id='nmx-nav-link-primary-financial-planning']
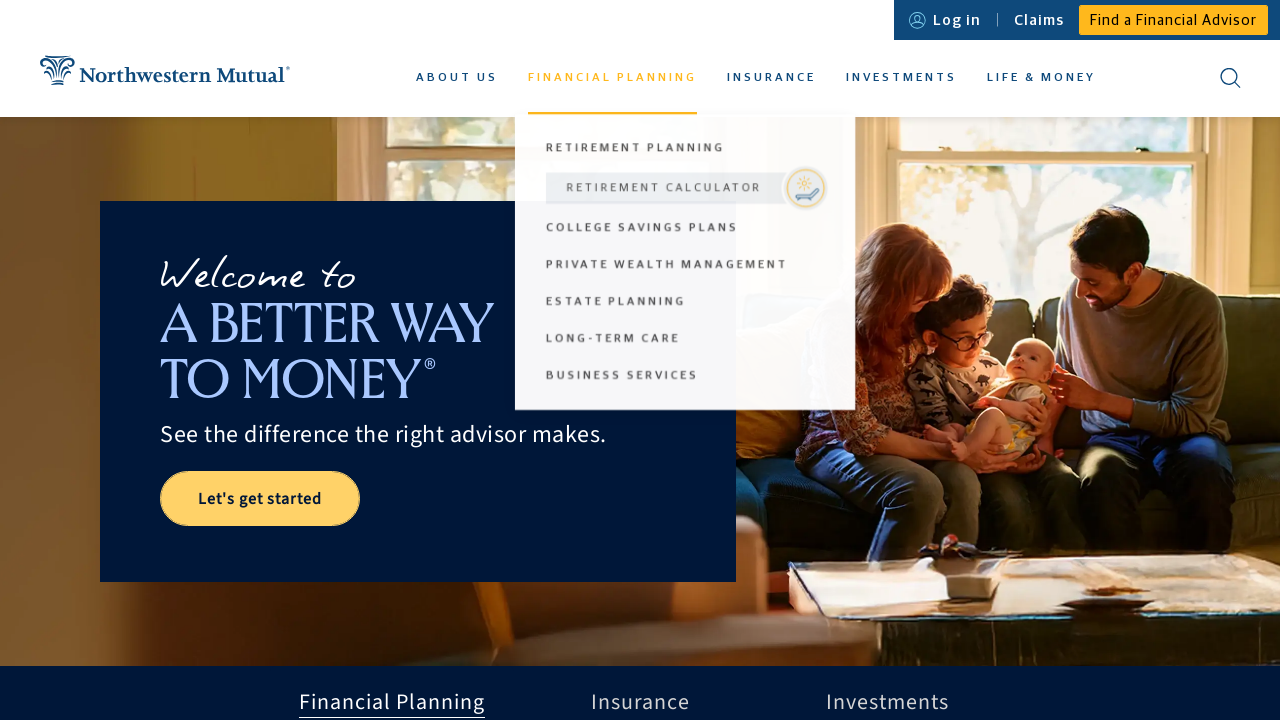

Clicked Estate Planning option from dropdown menu at (616, 309) on xpath=//*[@id='nmx-nav-link-primary-sub-estate-planning']
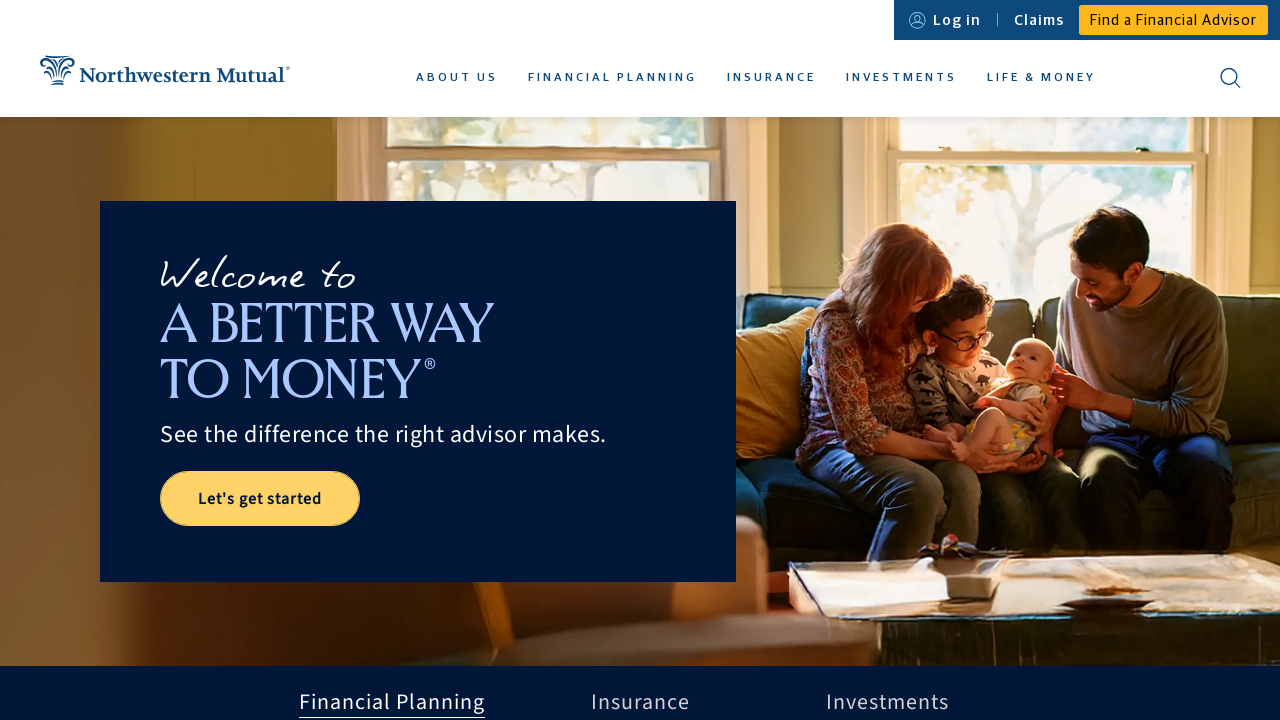

Estate Planning hero description text loaded
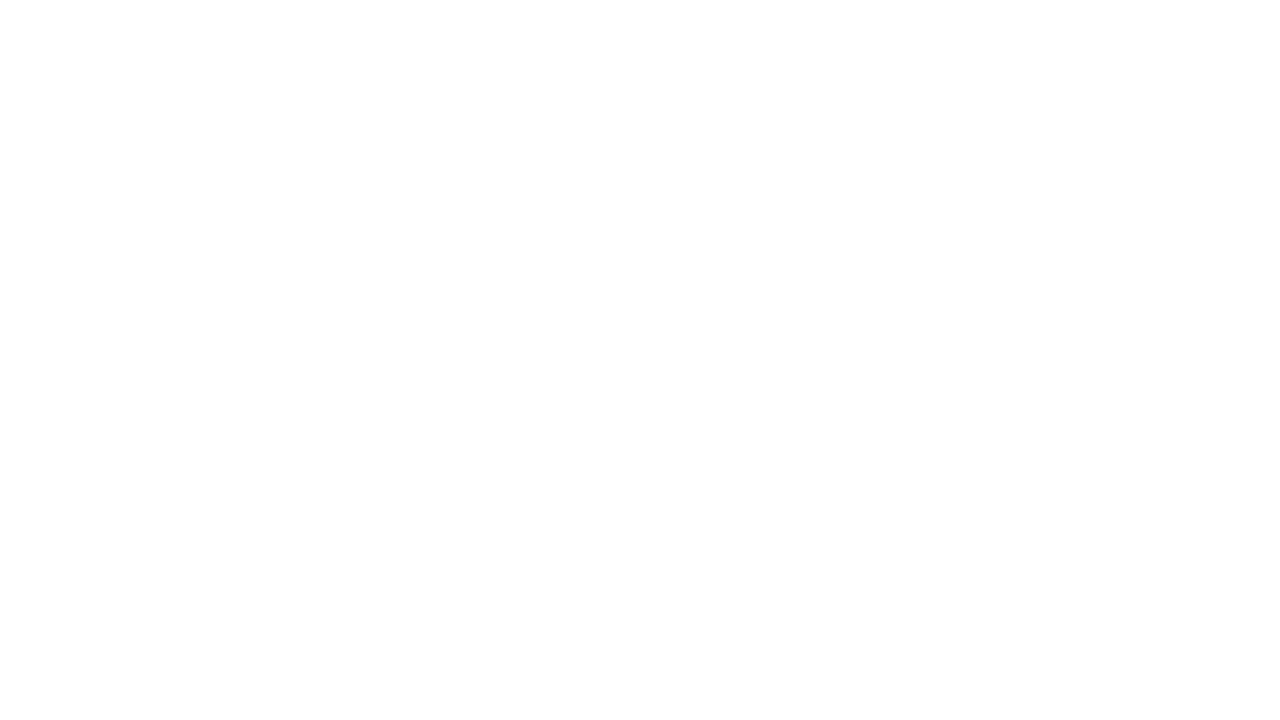

Retrieved hero description text content
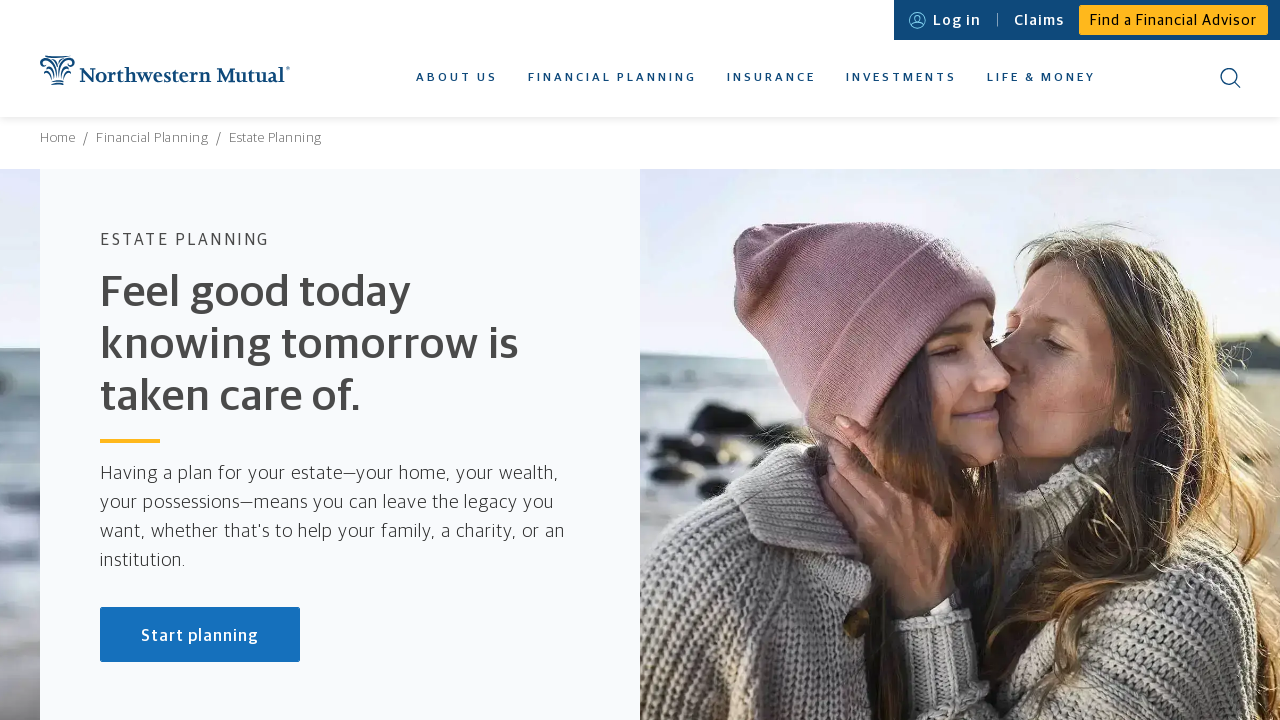

Text verification failed - content does not match expected value
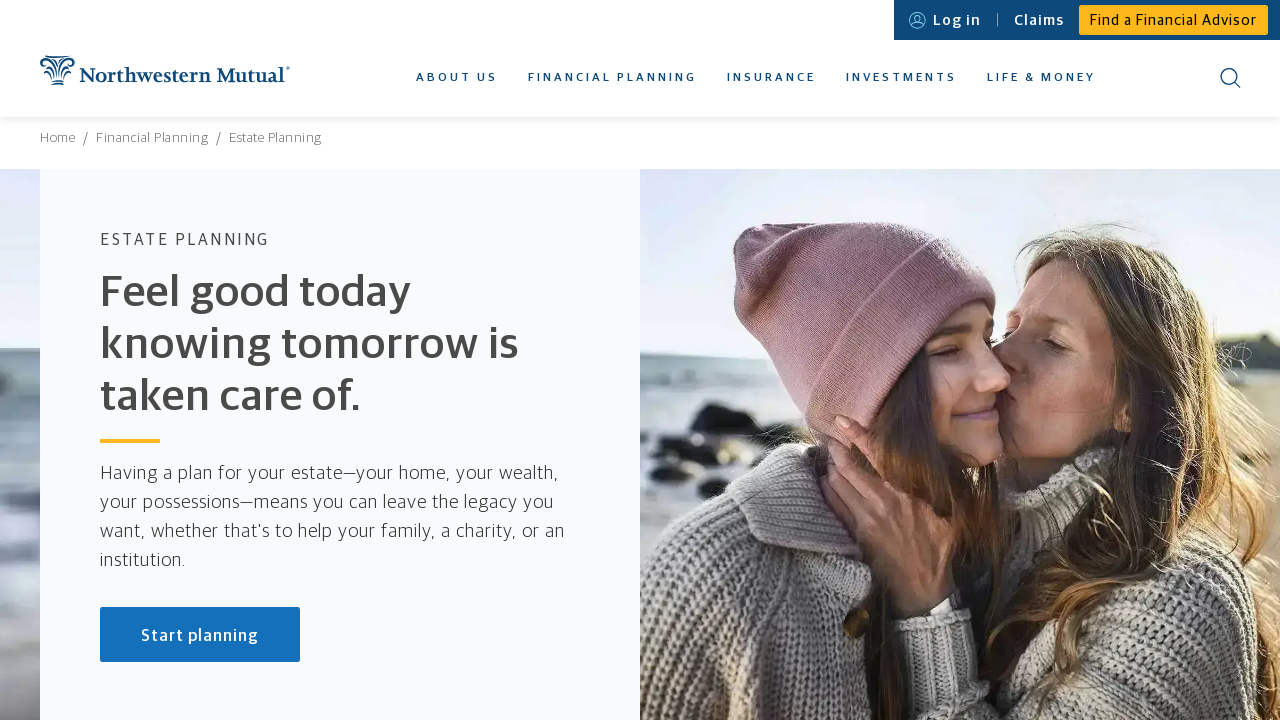

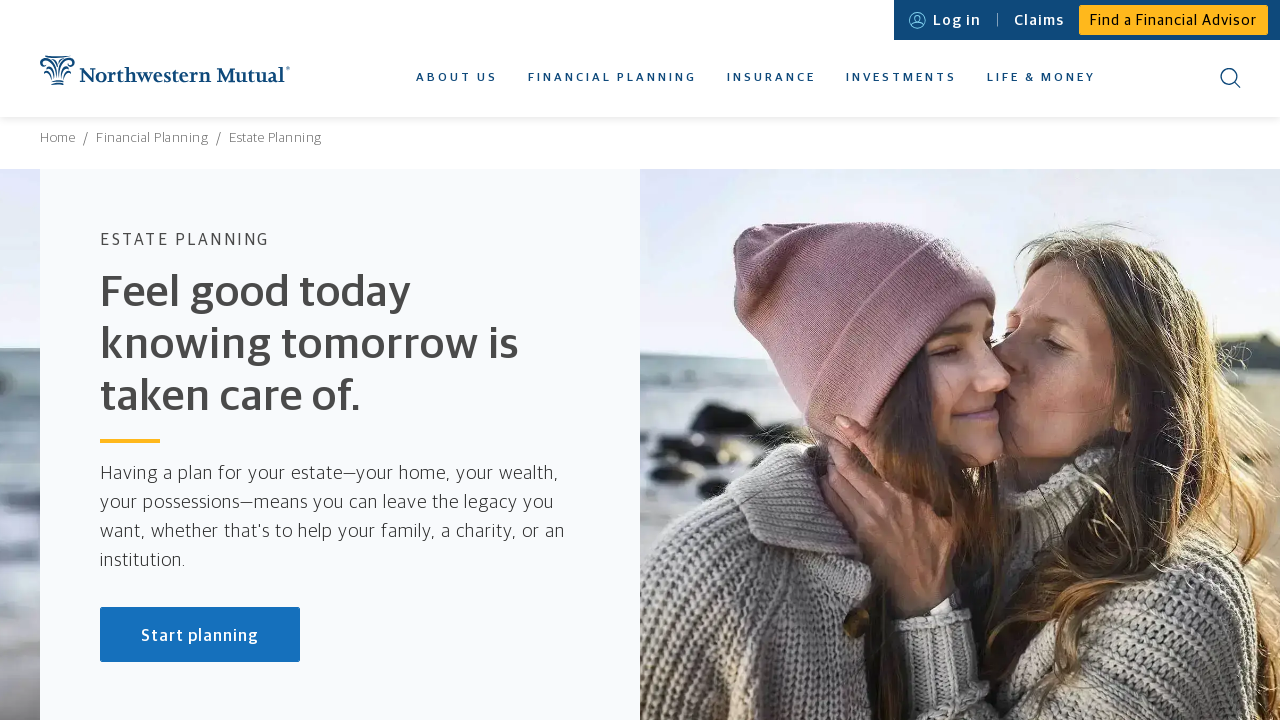